Navigates to CheapTickets travel booking website and waits for the page to load

Starting URL: https://www.cheaptickets.com/

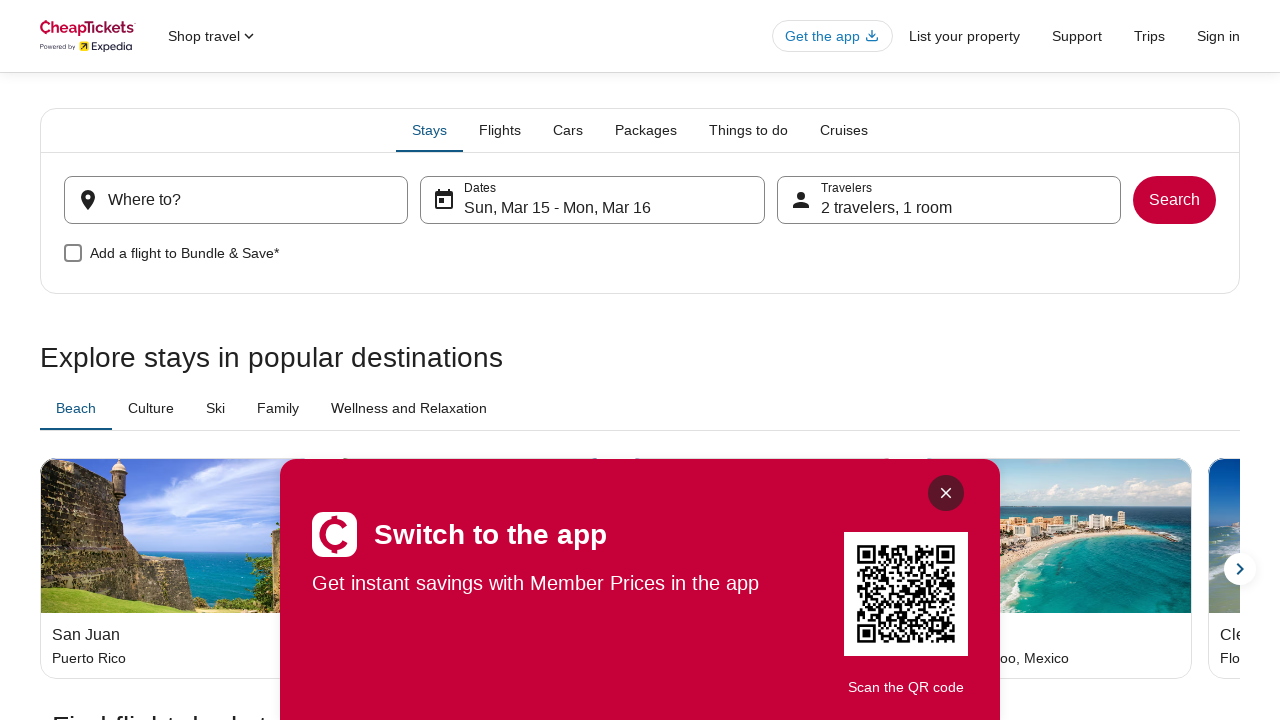

Navigated to CheapTickets travel booking website
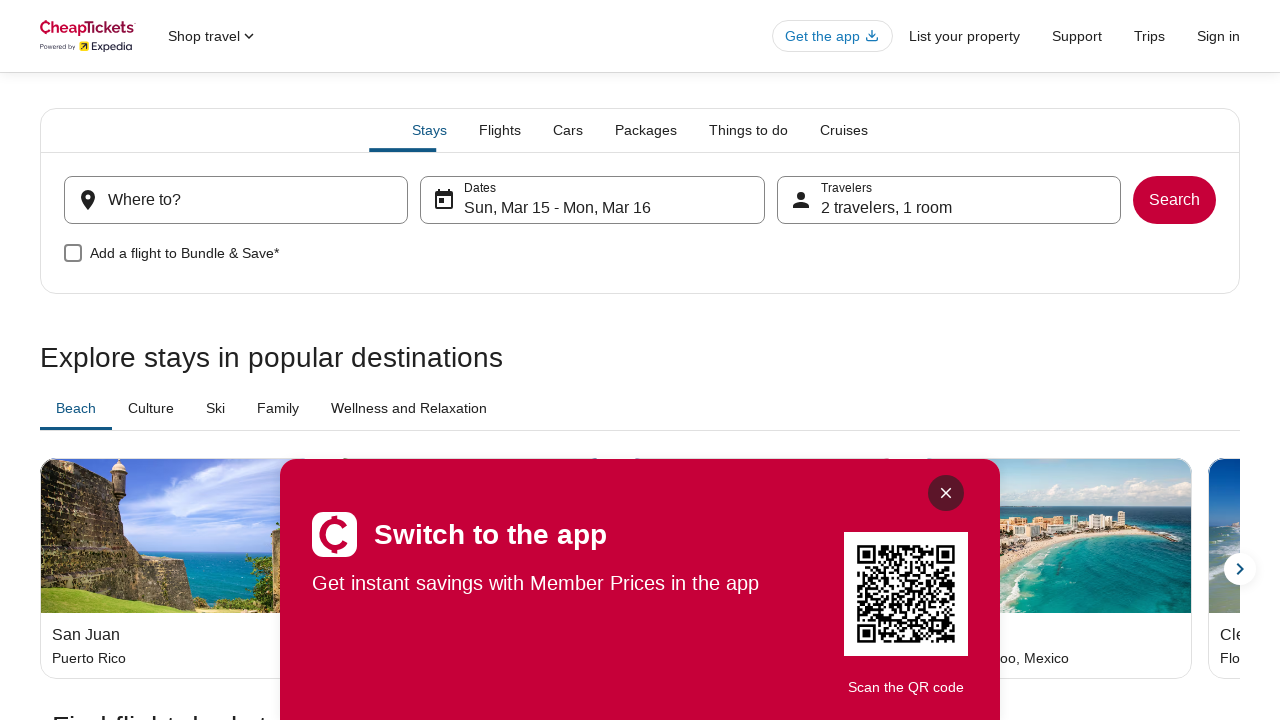

Page DOM content loaded successfully
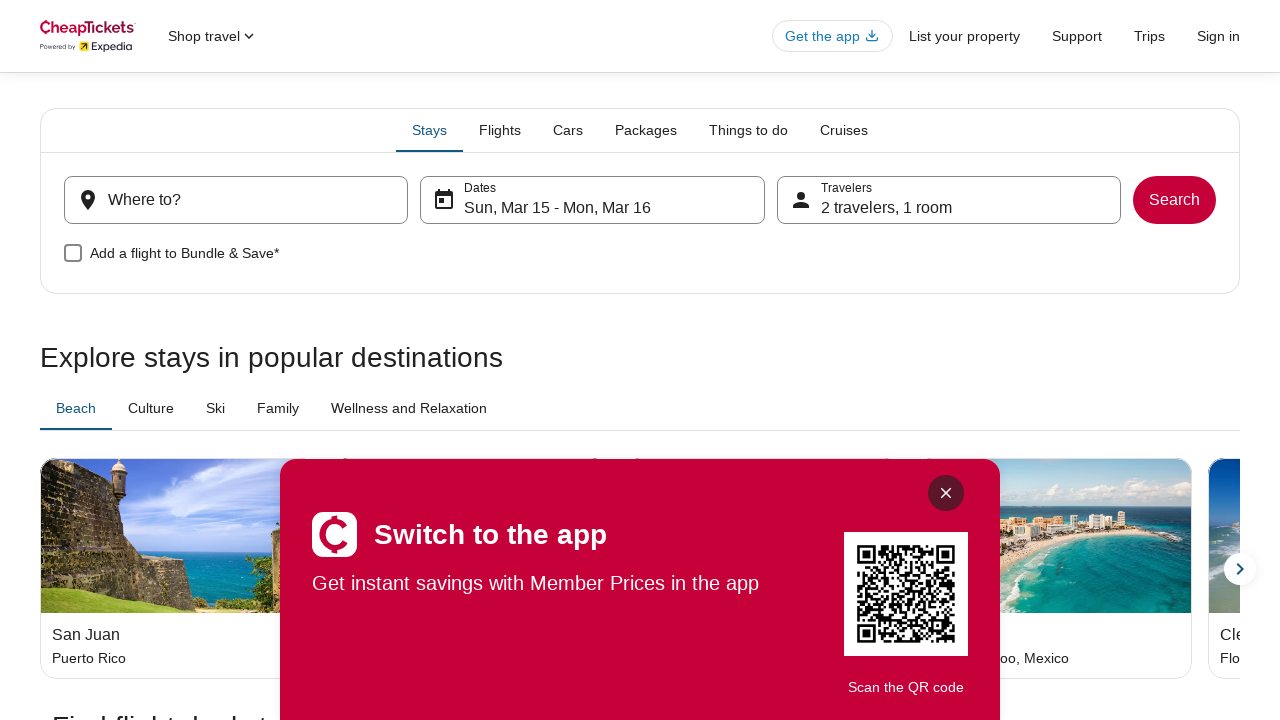

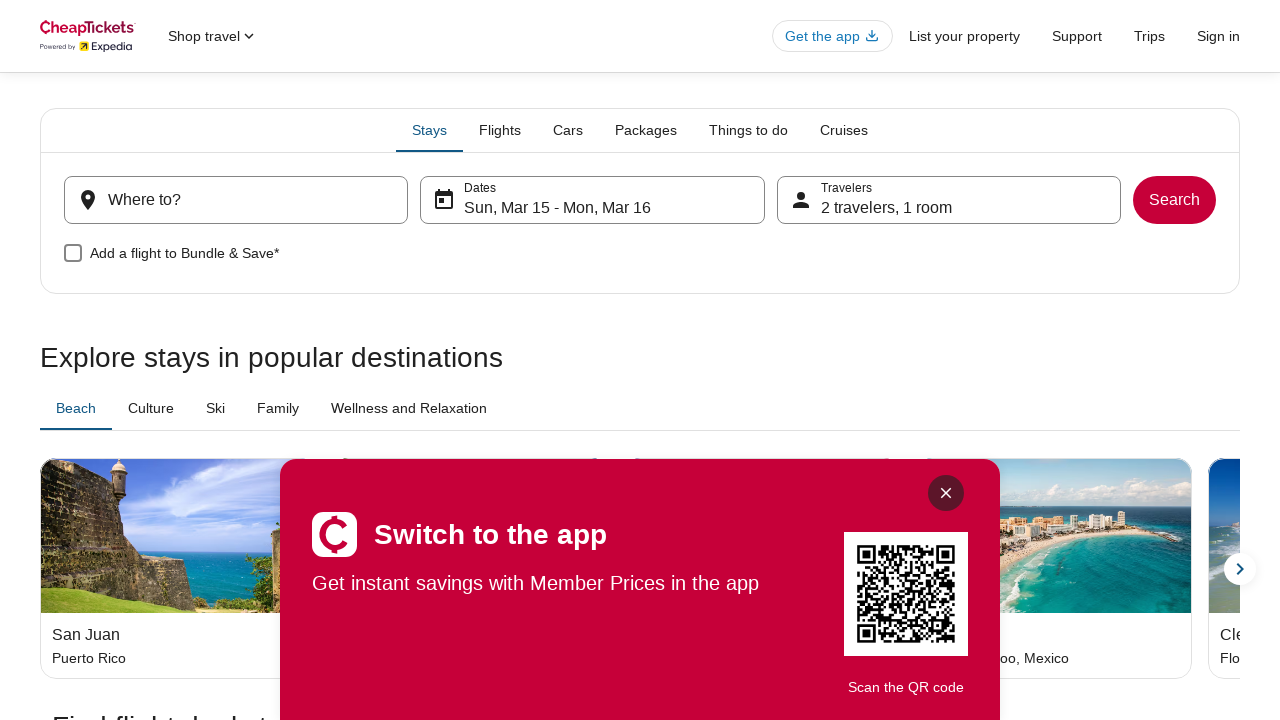